Navigates to a GitHub user profile page and verifies that the profile name element is present and visible.

Starting URL: https://github.com/maomao1996

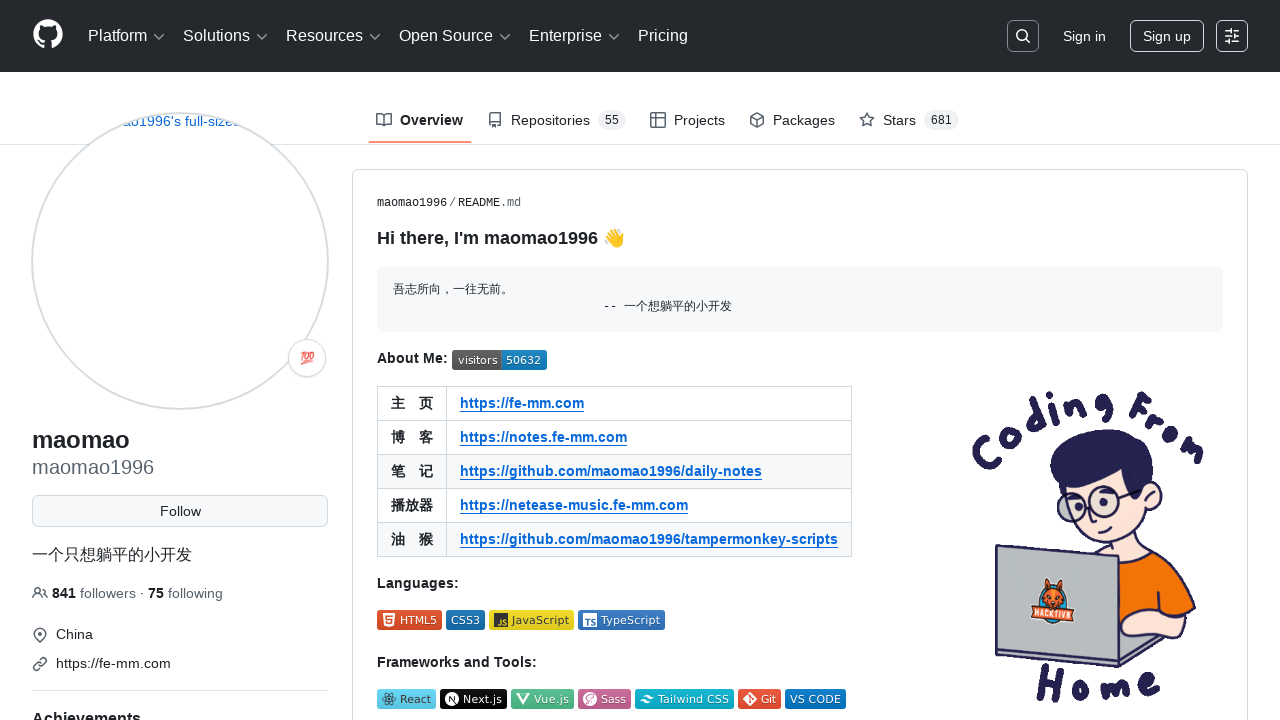

Waited for profile name element to be visible
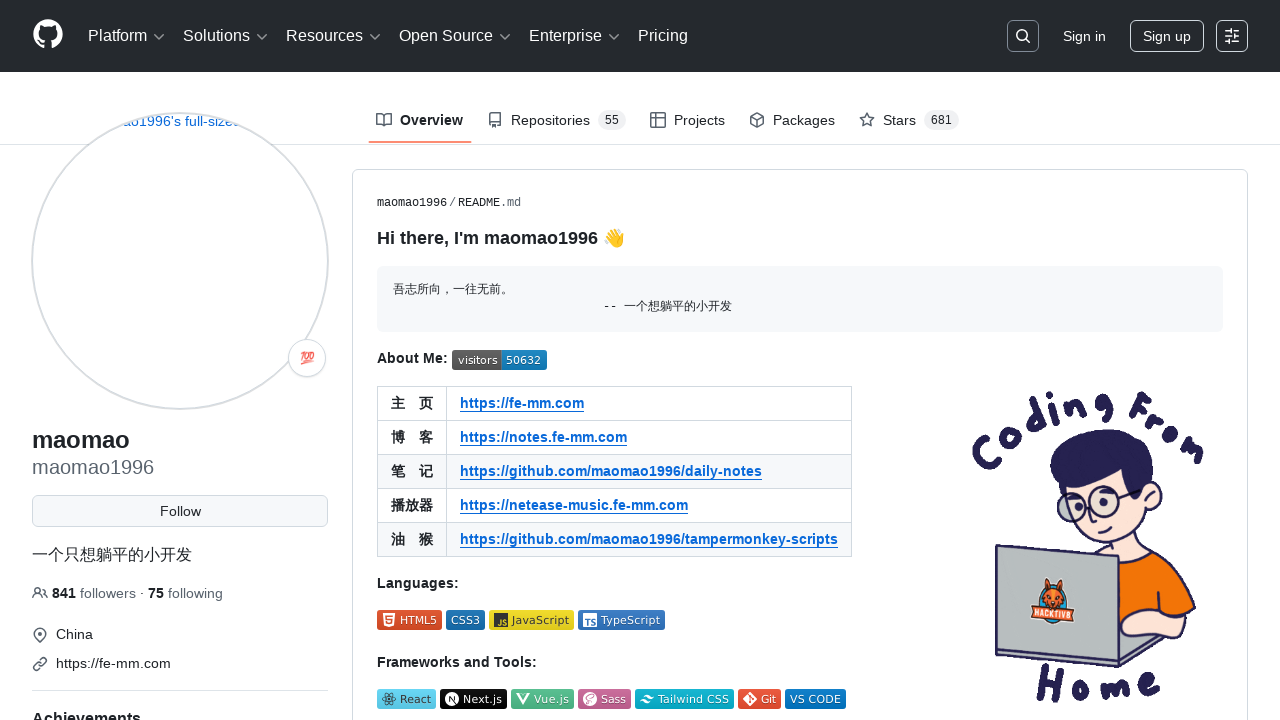

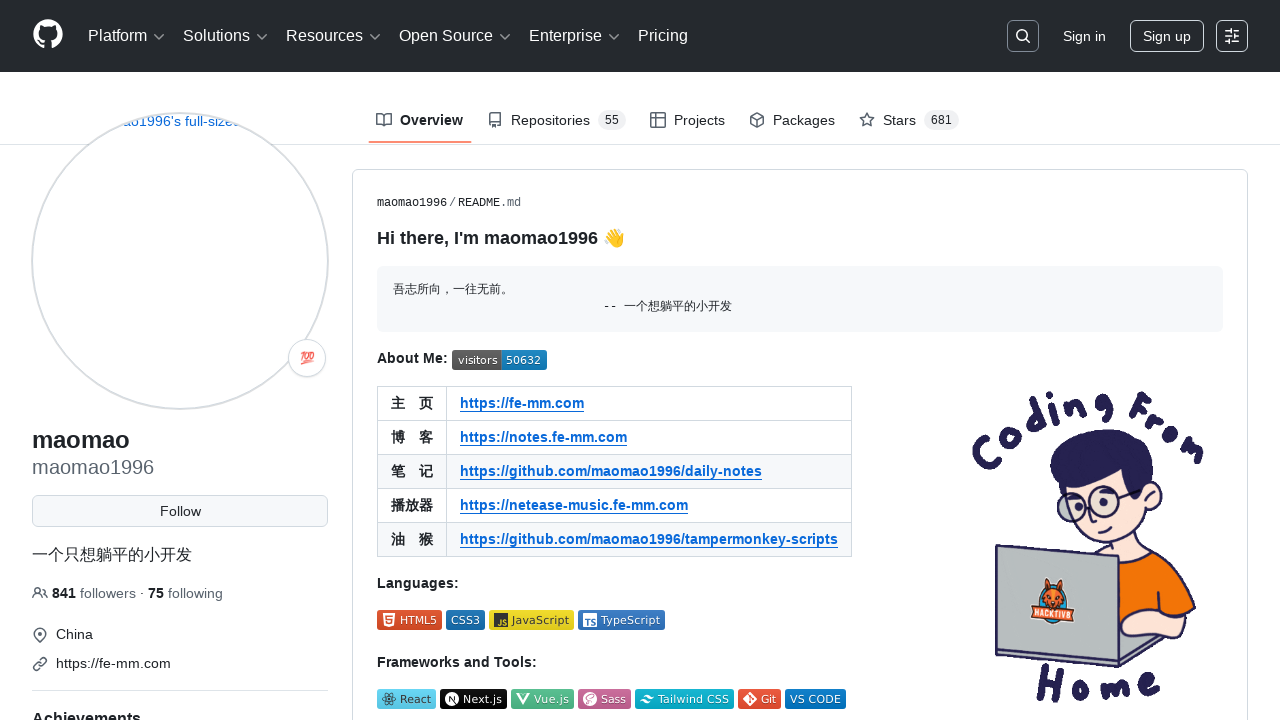